Tests that clicking the Email column header sorts the text values in ascending order by clicking the column header and verifying the data is sorted correctly.

Starting URL: http://the-internet.herokuapp.com/tables

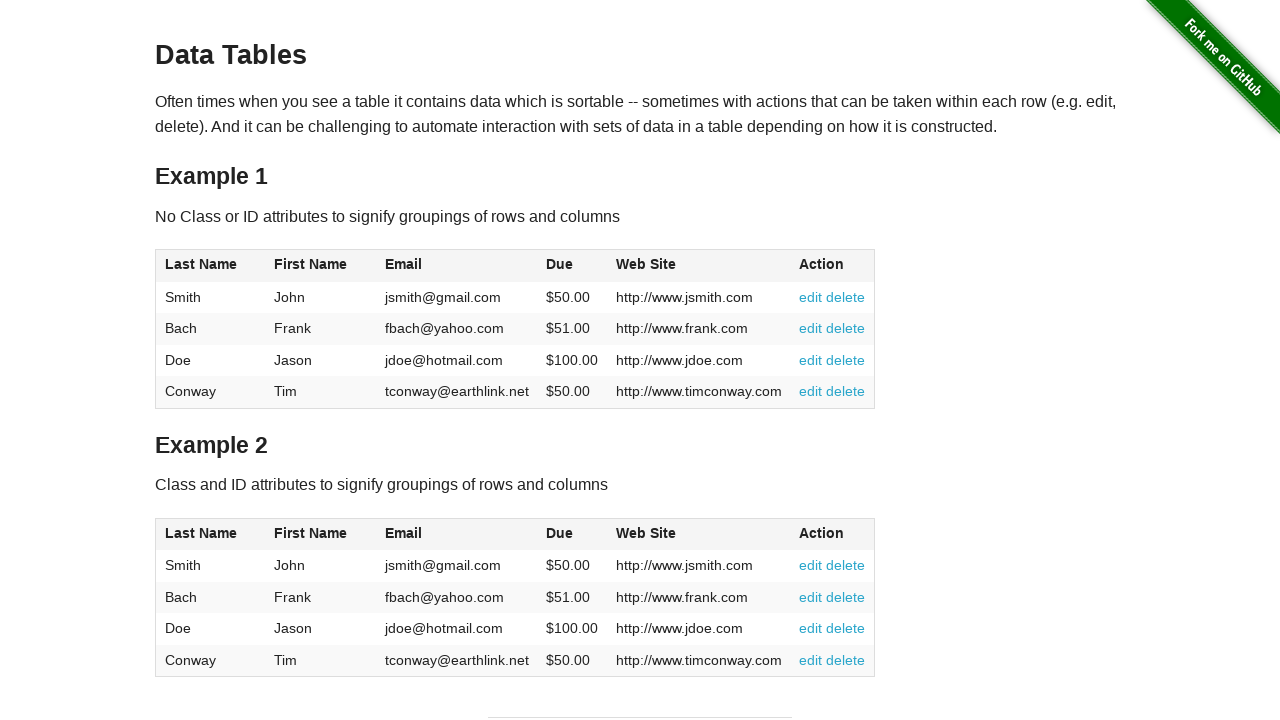

Clicked Email column header to sort in ascending order at (457, 266) on #table1 thead tr th:nth-of-type(3)
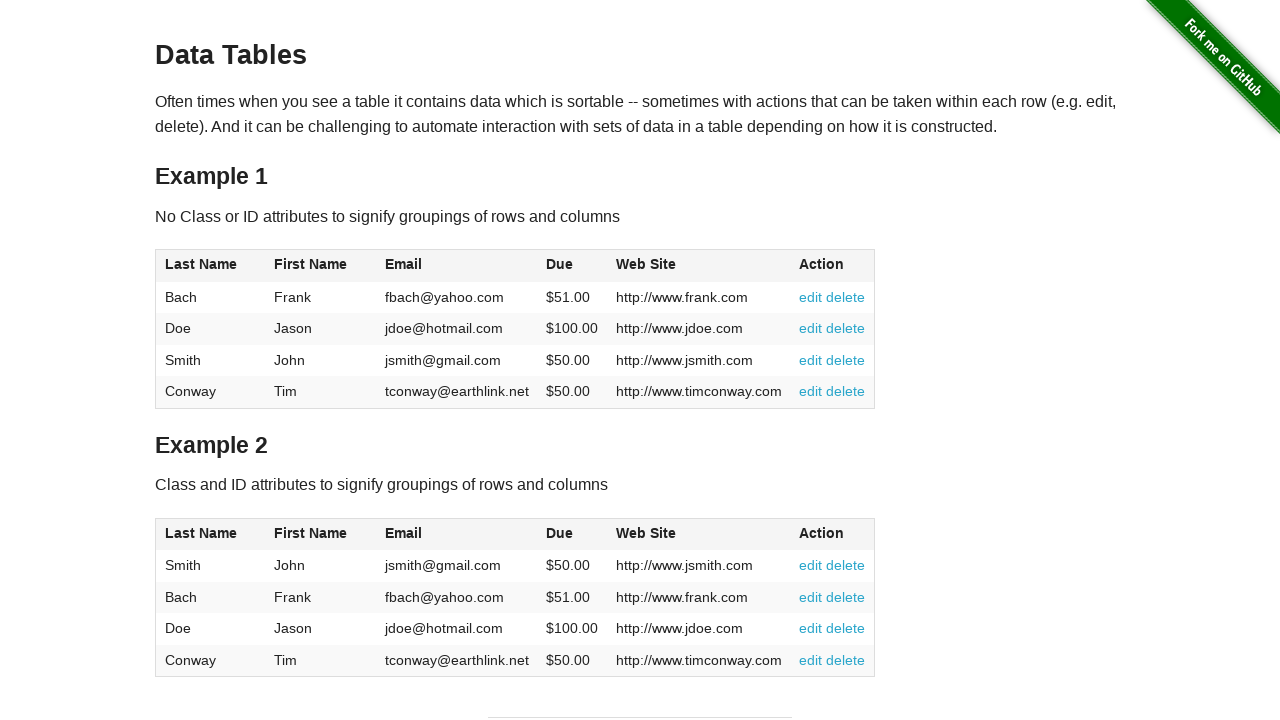

Email column cells loaded and ready
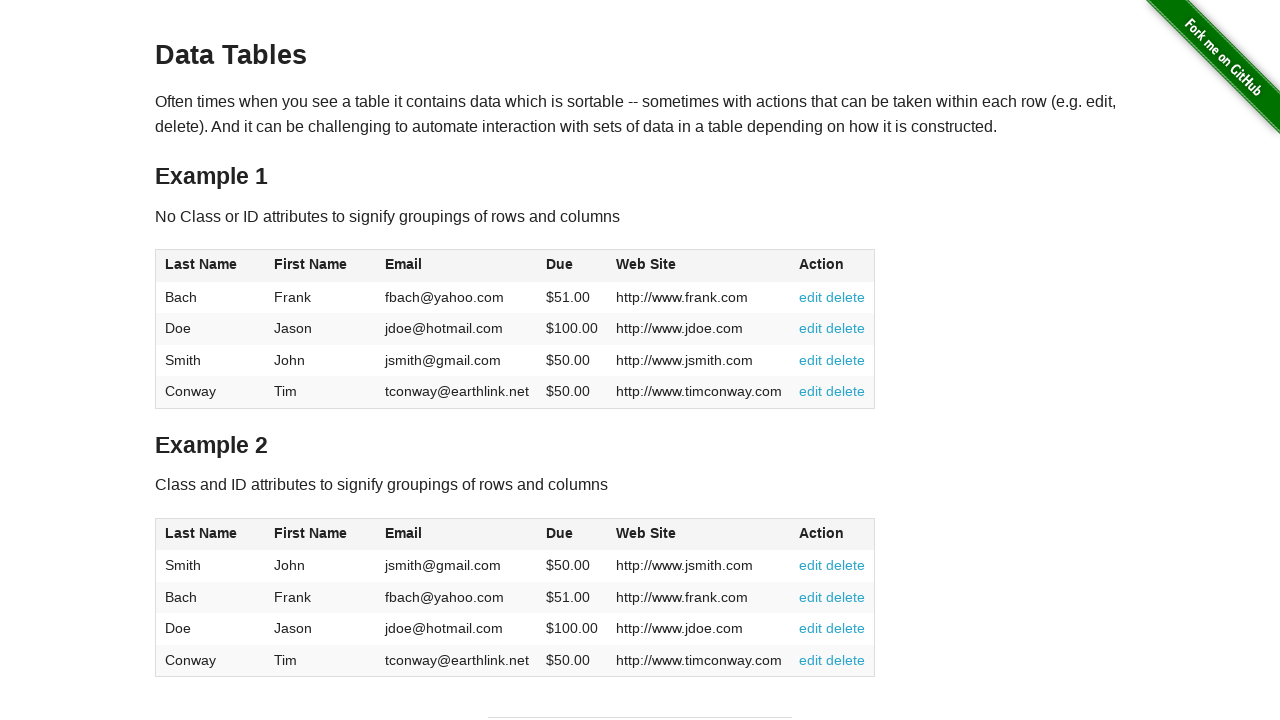

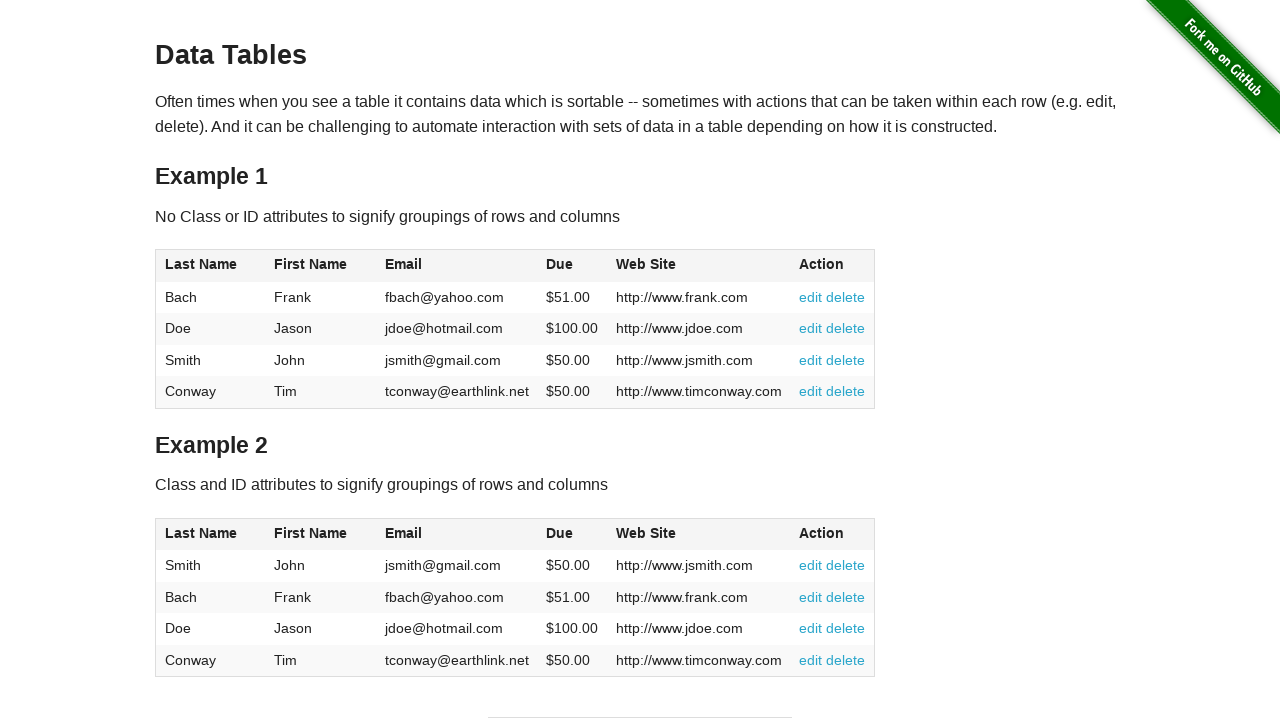